Waits for price to reach $100, books an item, then solves a mathematical captcha and submits the answer

Starting URL: http://suninjuly.github.io/explicit_wait2.html

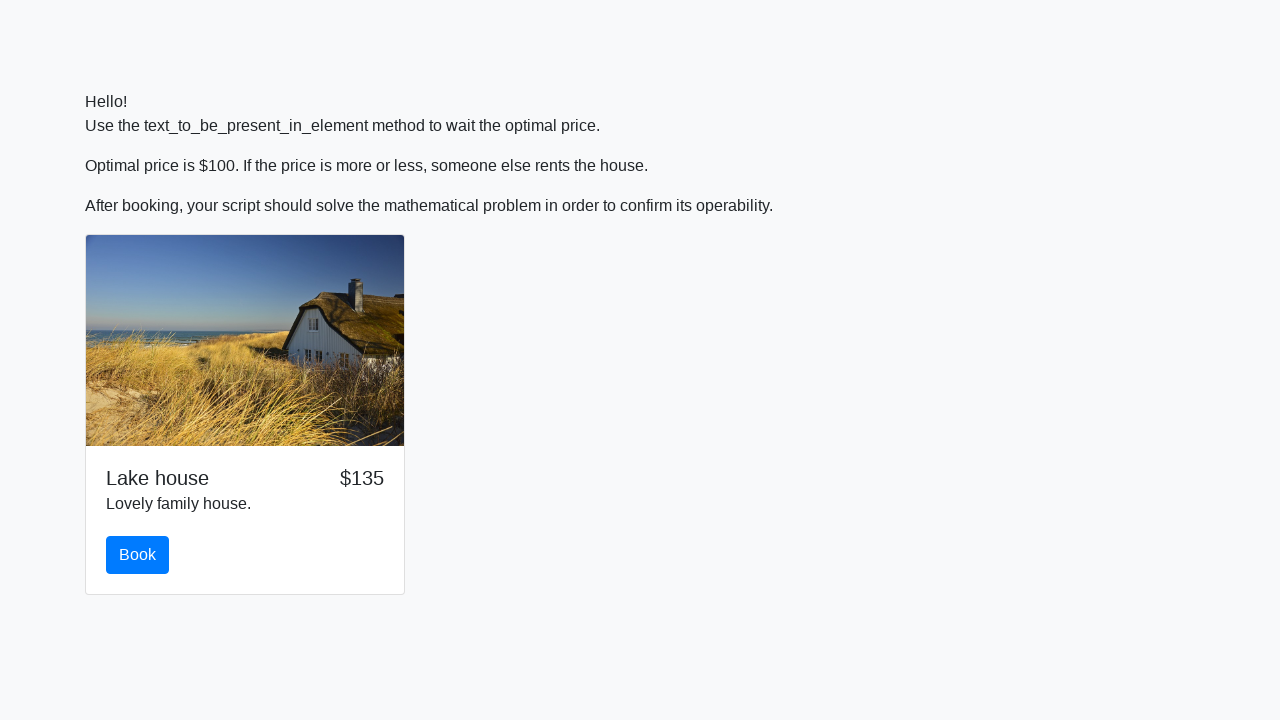

Waited for price to reach $100
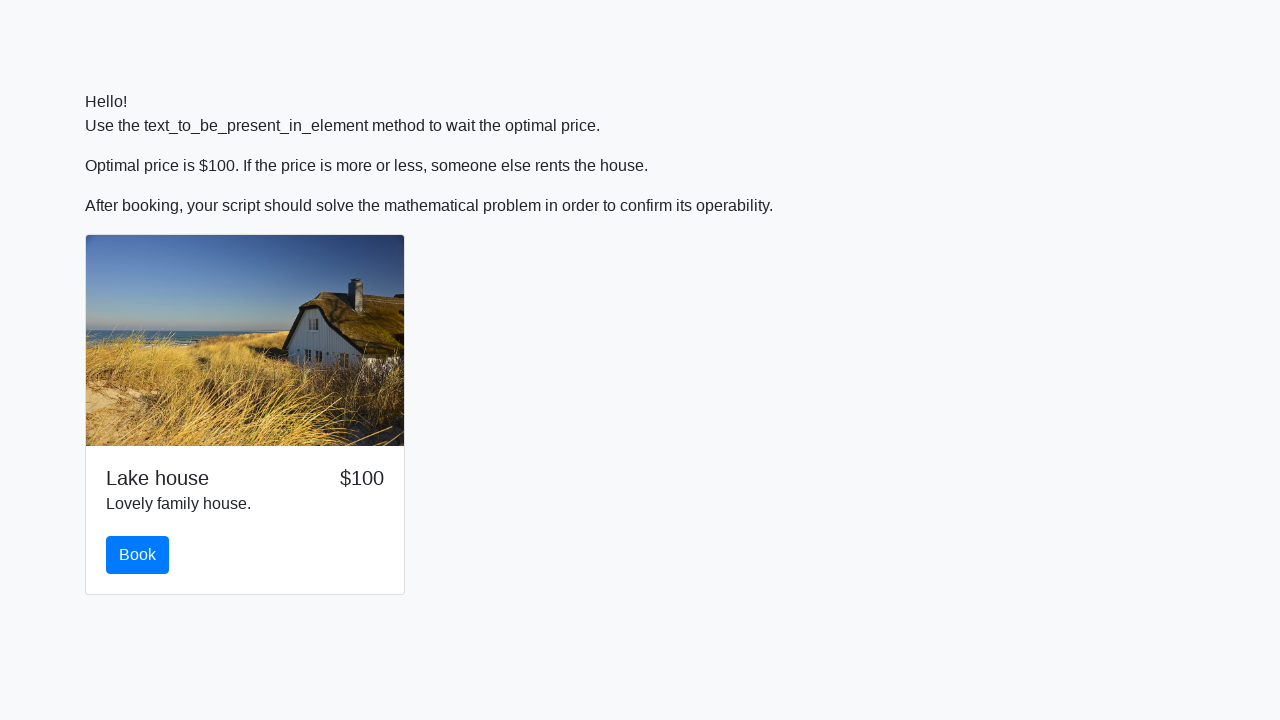

Clicked book button at (138, 555) on #book
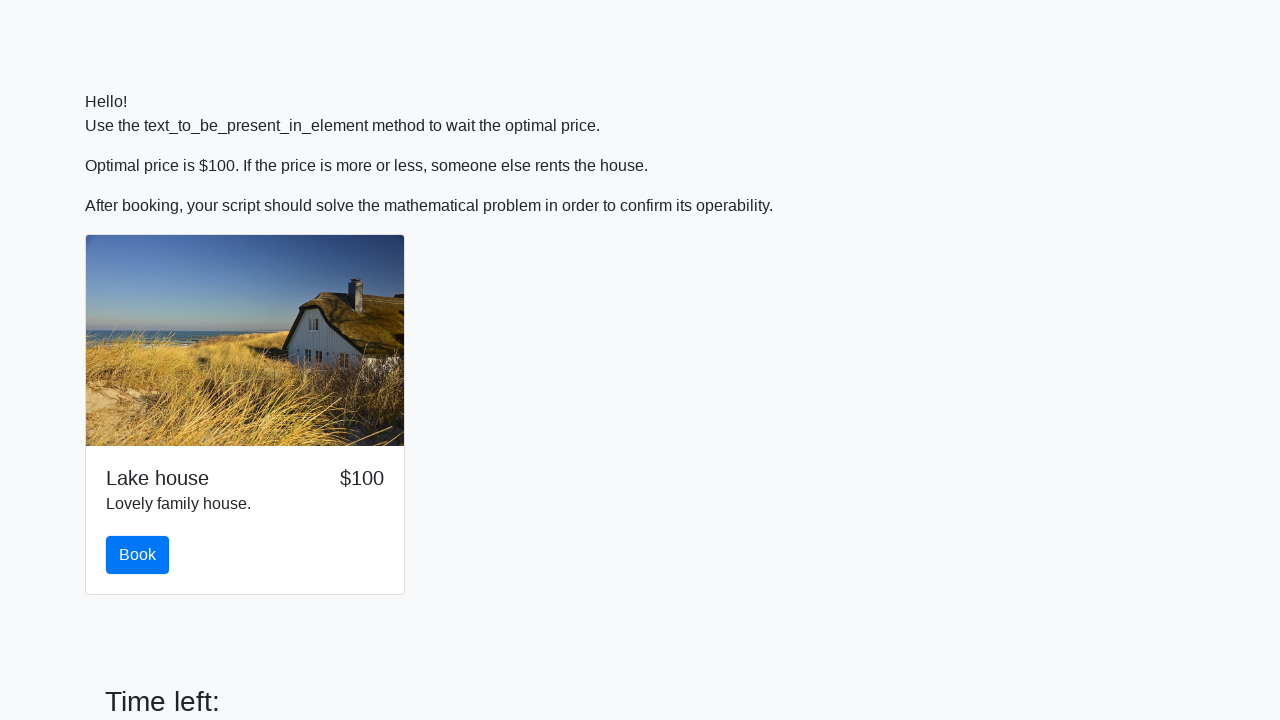

Retrieved math problem value
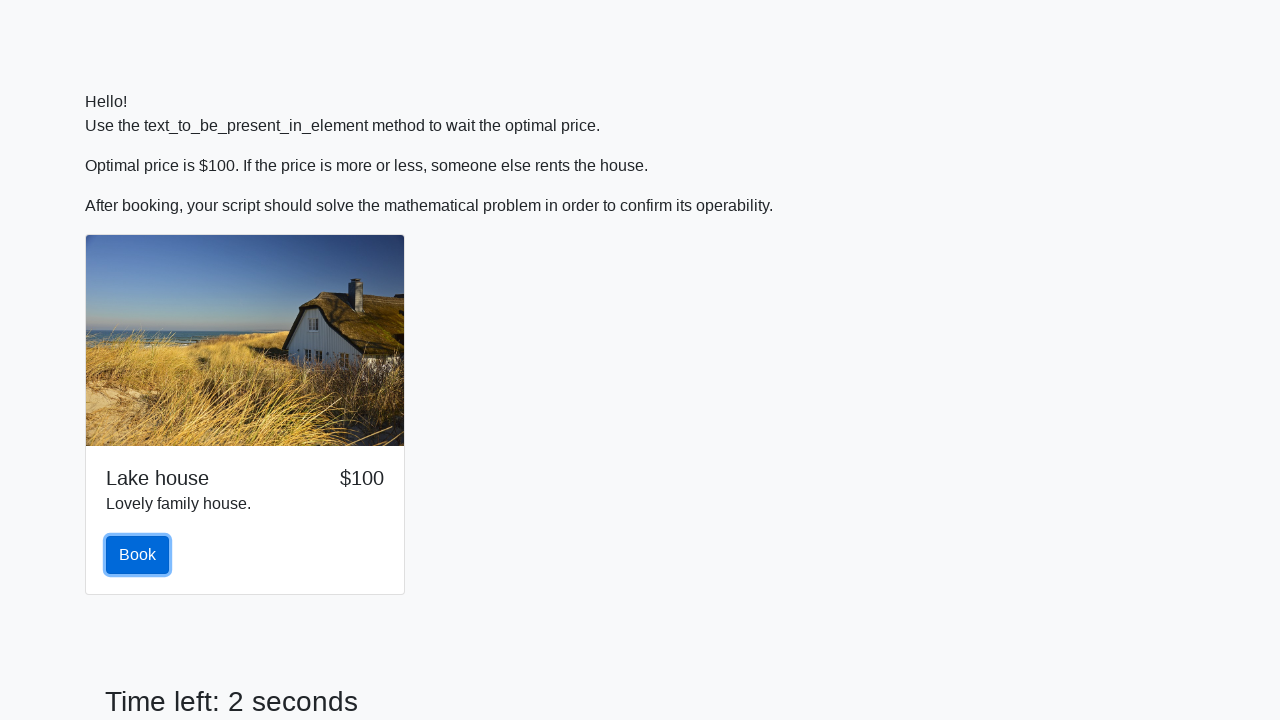

Calculated mathematical answer using formula: log(abs(12 * sin(x)))
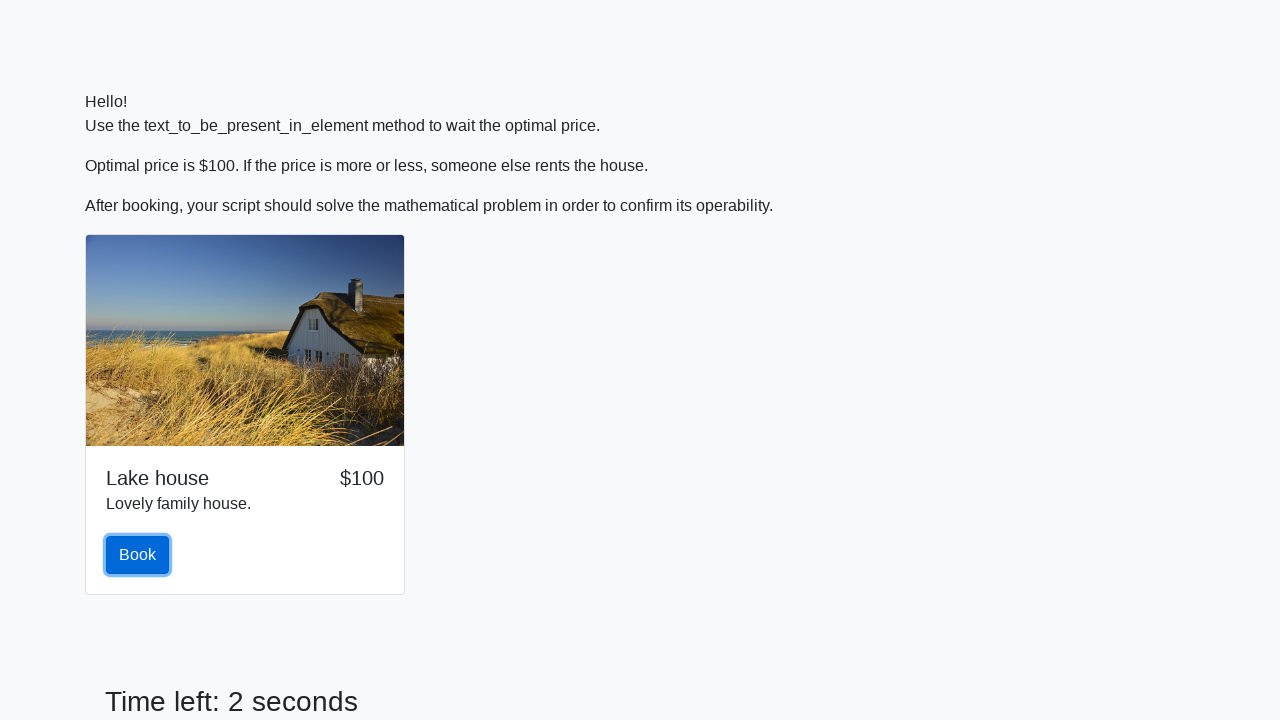

Filled answer field with calculated result on #answer
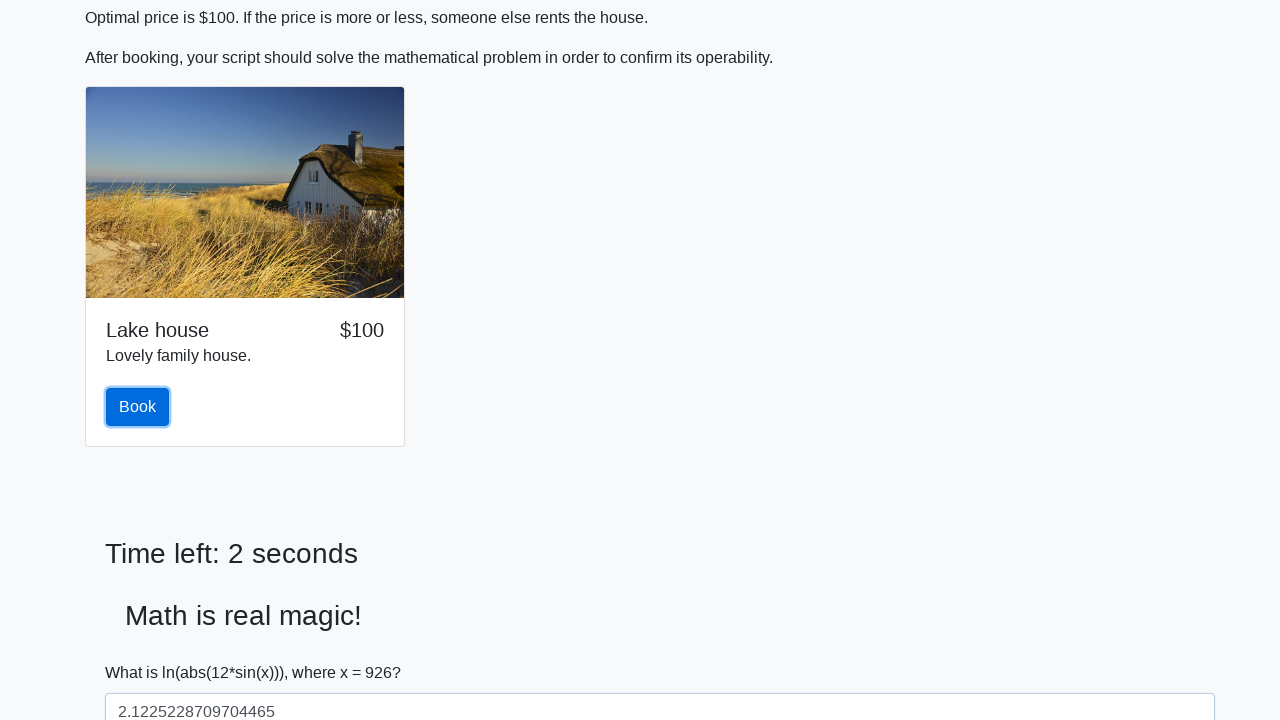

Clicked solve button to submit answer at (143, 651) on #solve
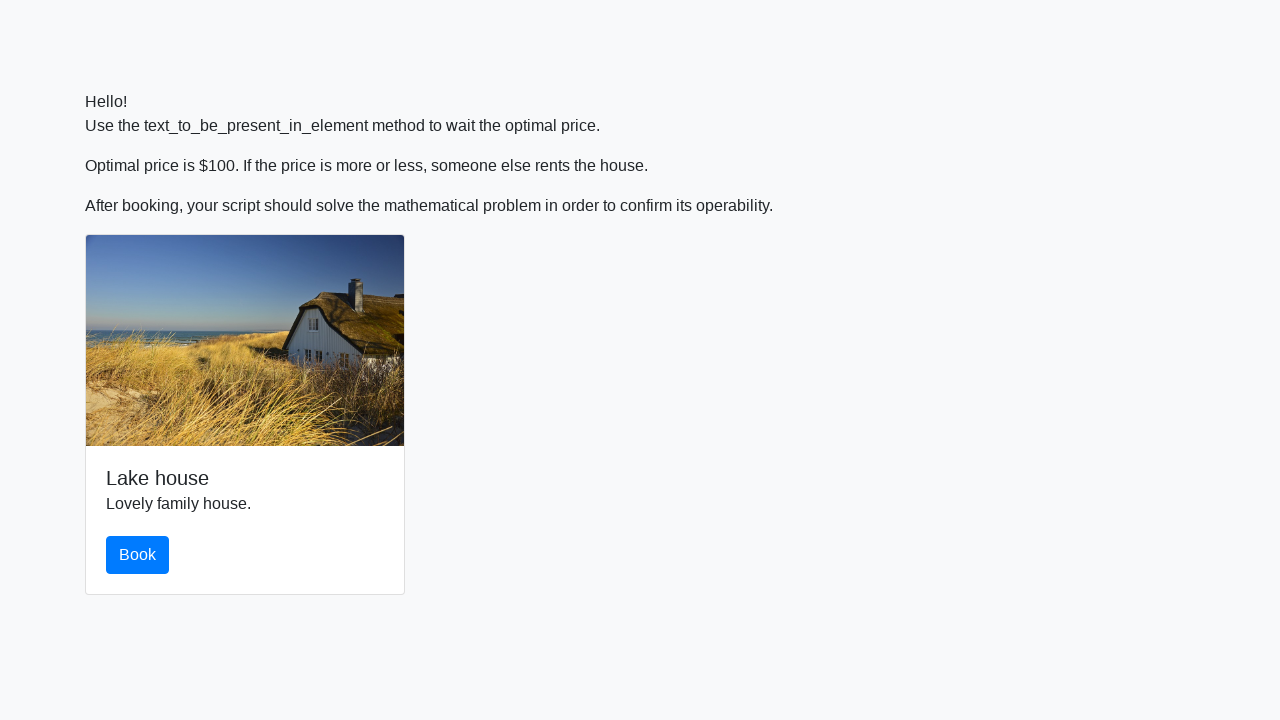

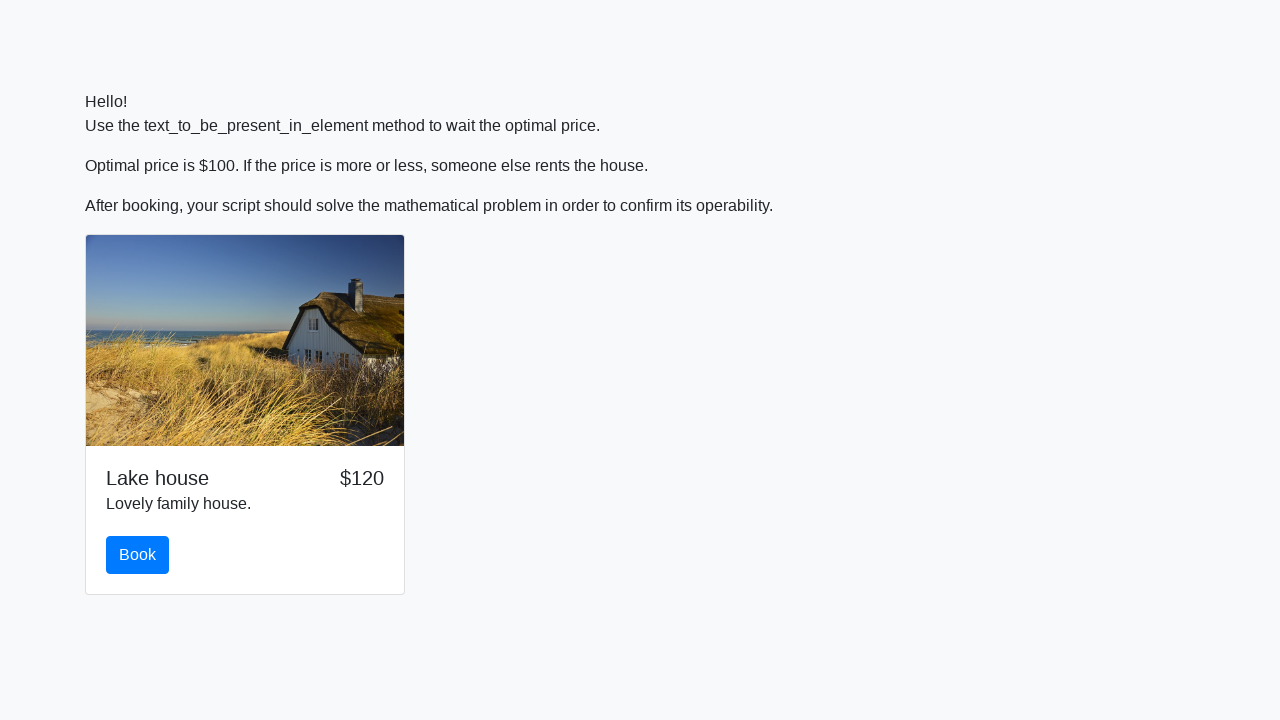